Tests a React calendar date picker by selecting a specific date (June 15, 2027) through navigation of year, month, and day views, then verifies the selected date values are correctly displayed.

Starting URL: https://rahulshettyacademy.com/seleniumPractise/#/offers

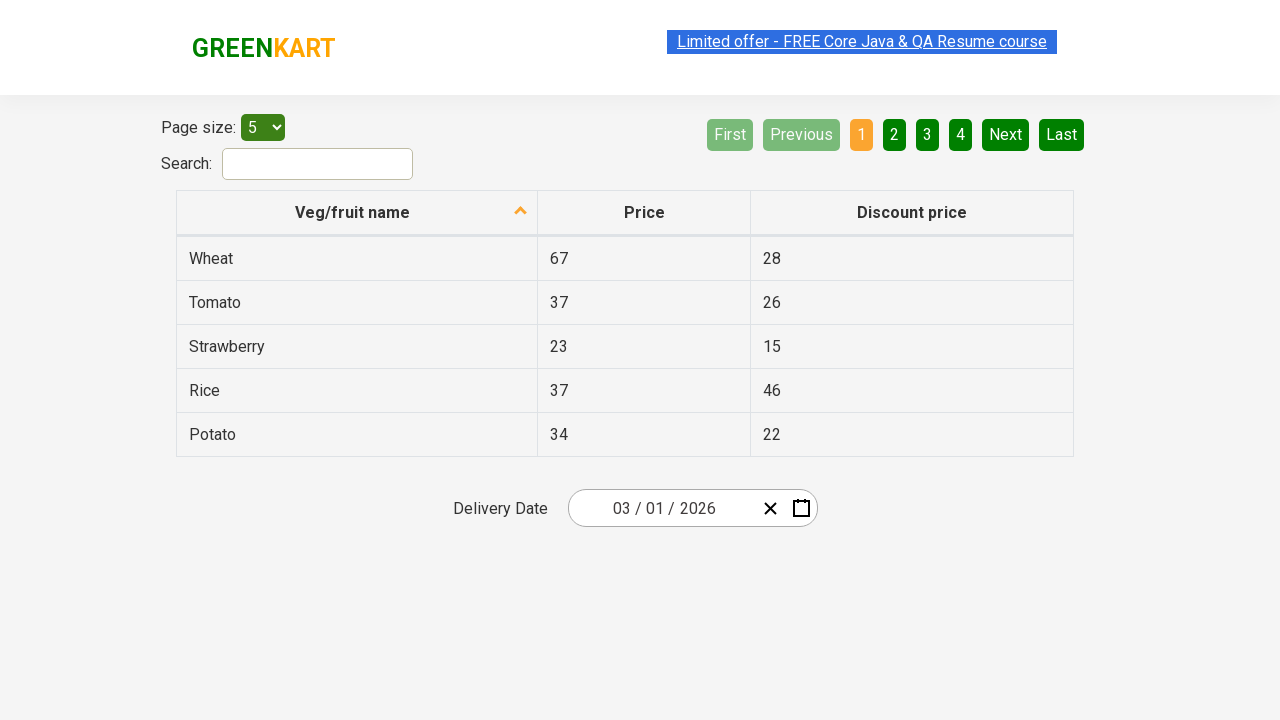

Clicked date picker input group to open calendar at (662, 508) on .react-date-picker__inputGroup
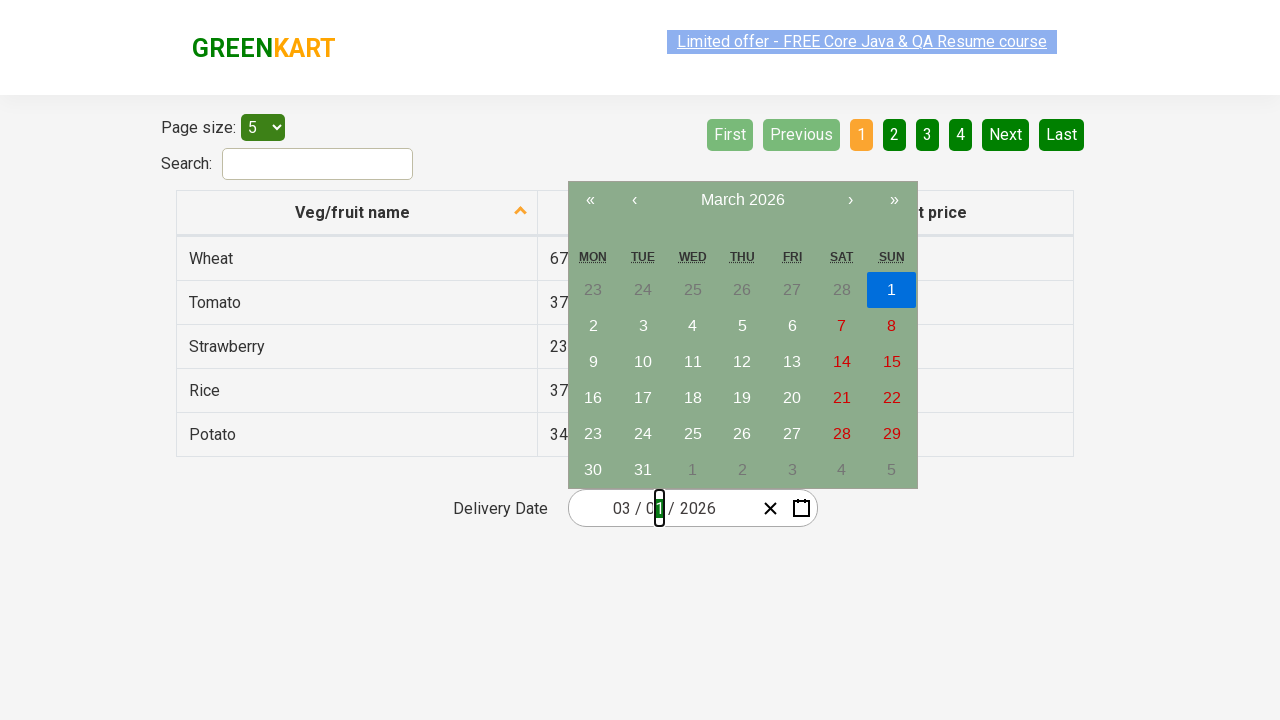

Clicked navigation label to navigate to month view at (742, 200) on .react-calendar__navigation__label
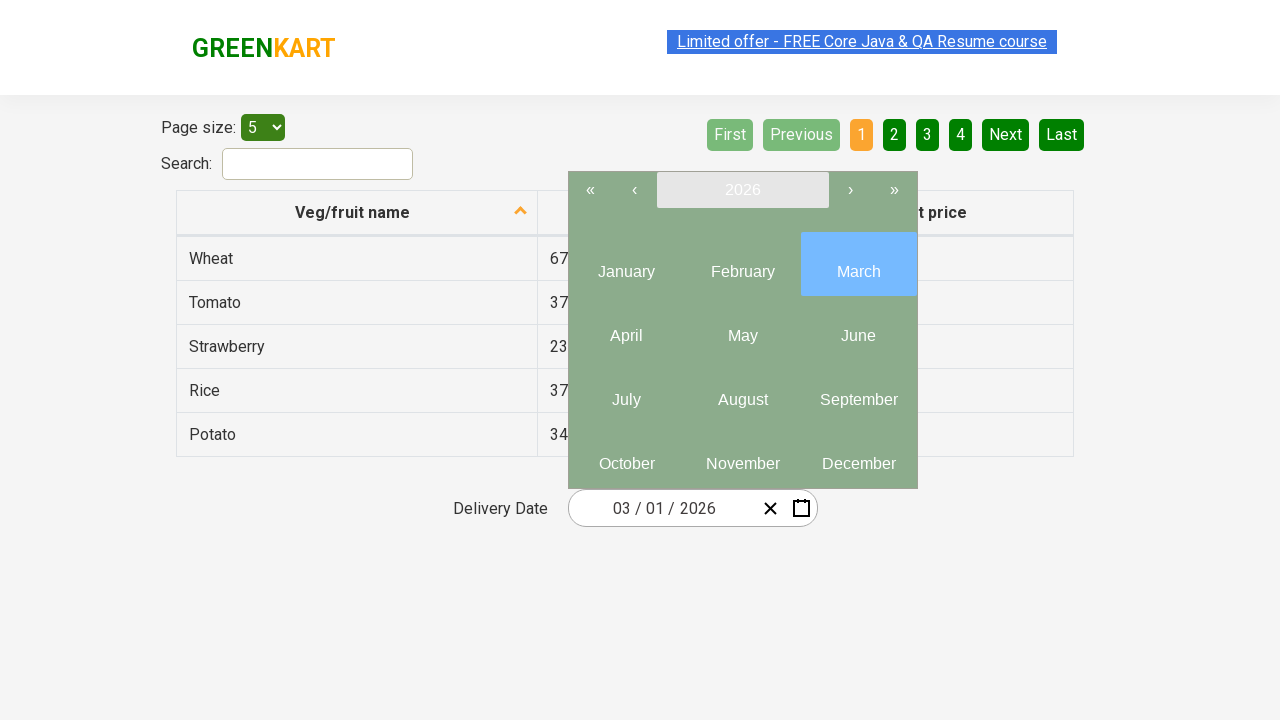

Clicked navigation label again to navigate to year view at (742, 190) on .react-calendar__navigation__label
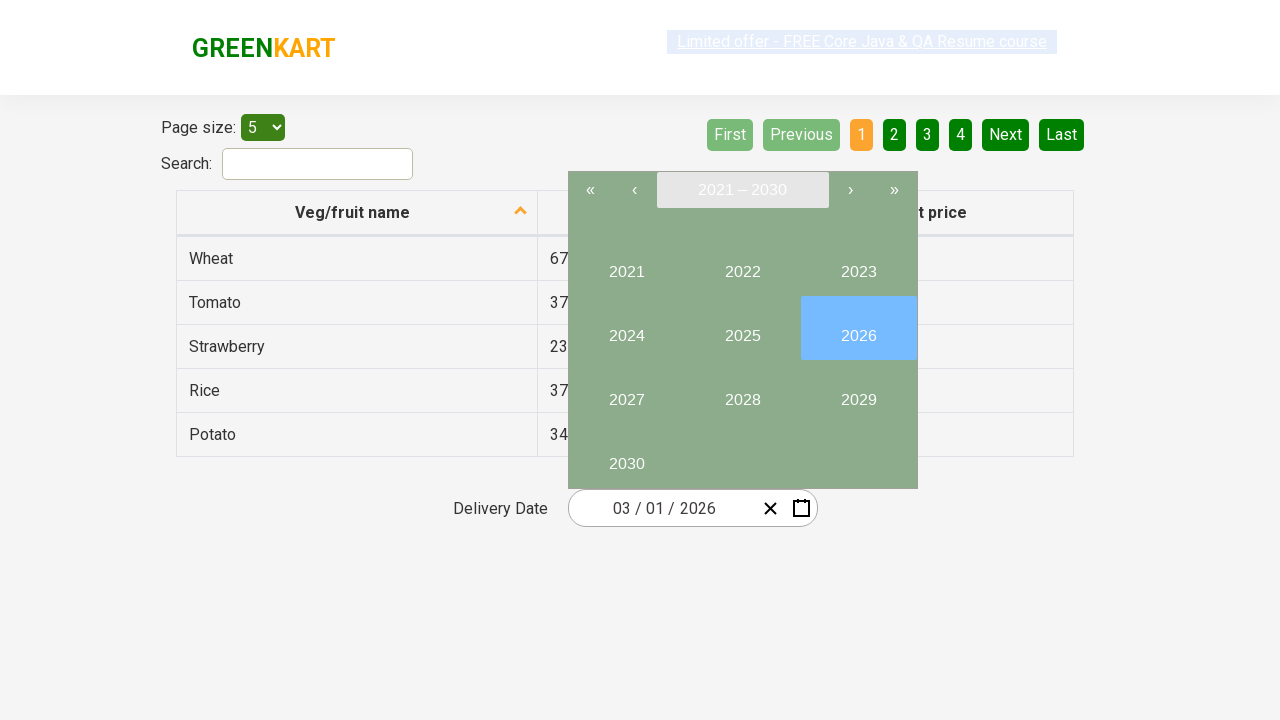

Selected target year 2027 at (626, 392) on //button[text()='2027']
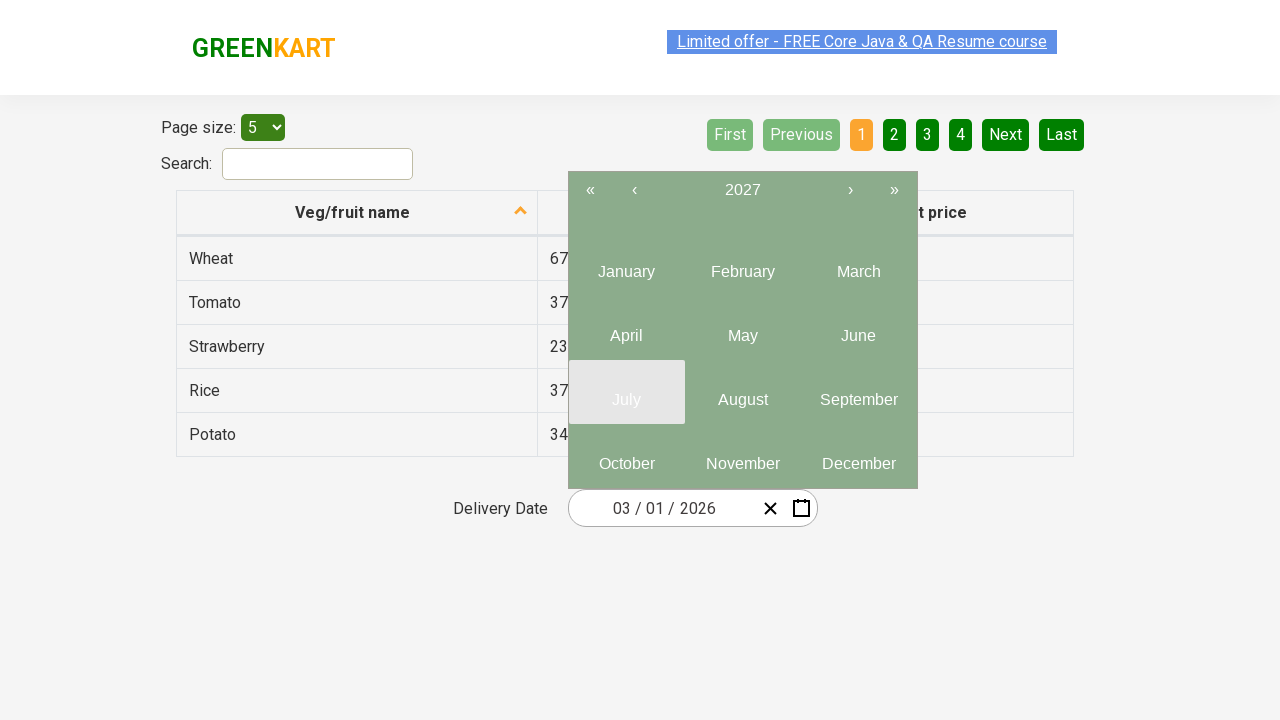

Selected target month 6 (June) at (858, 328) on .react-calendar__year-view__months__month >> nth=5
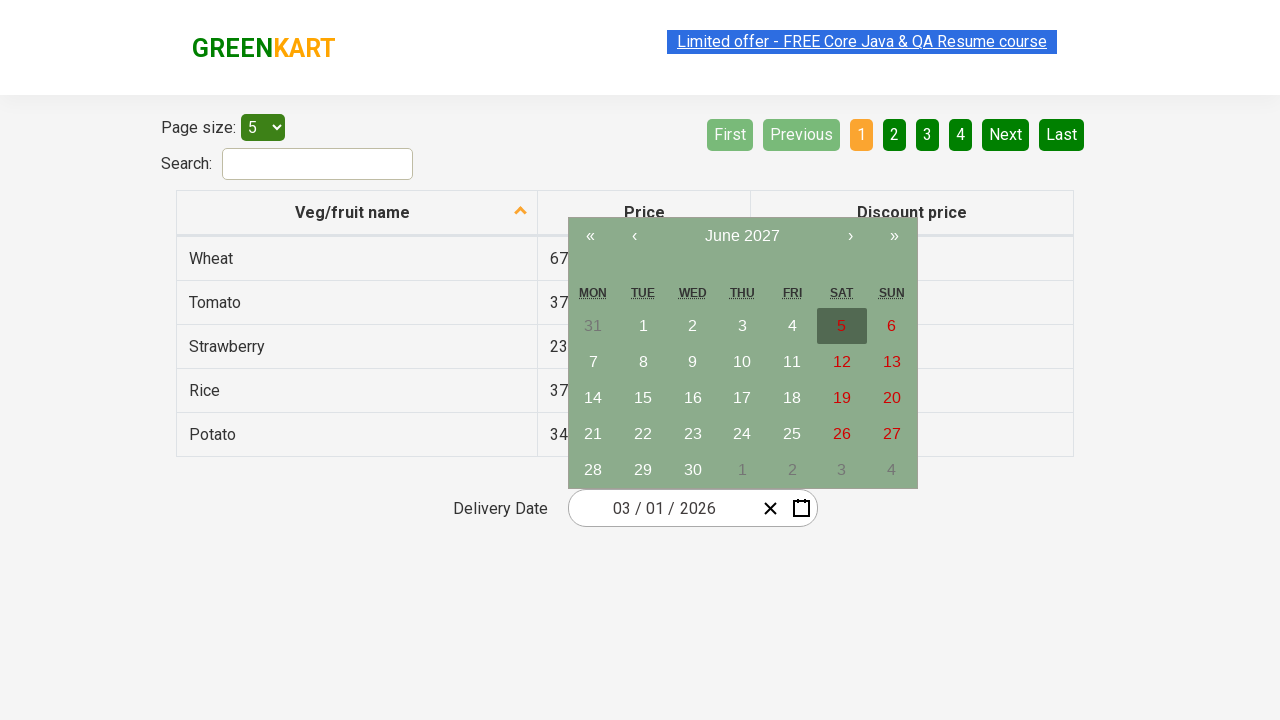

Selected target date 15 at (643, 398) on //abbr[text()='15']
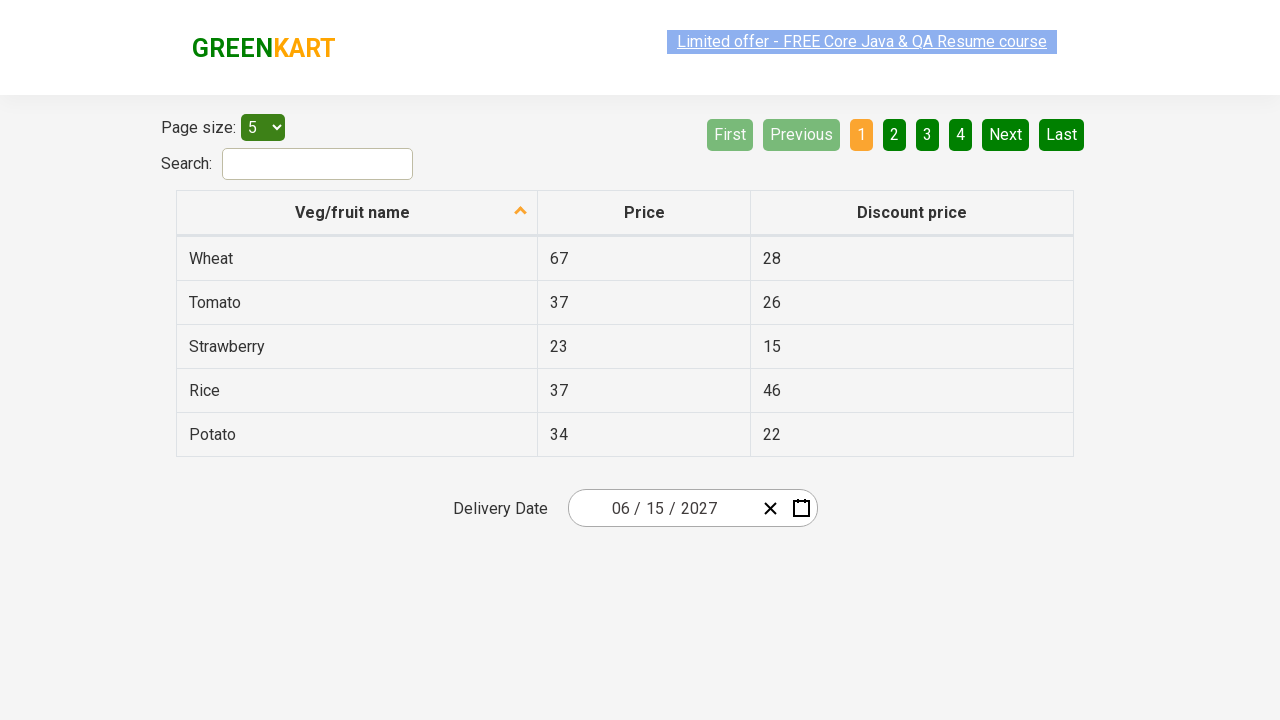

Date picker input field updated with selected date
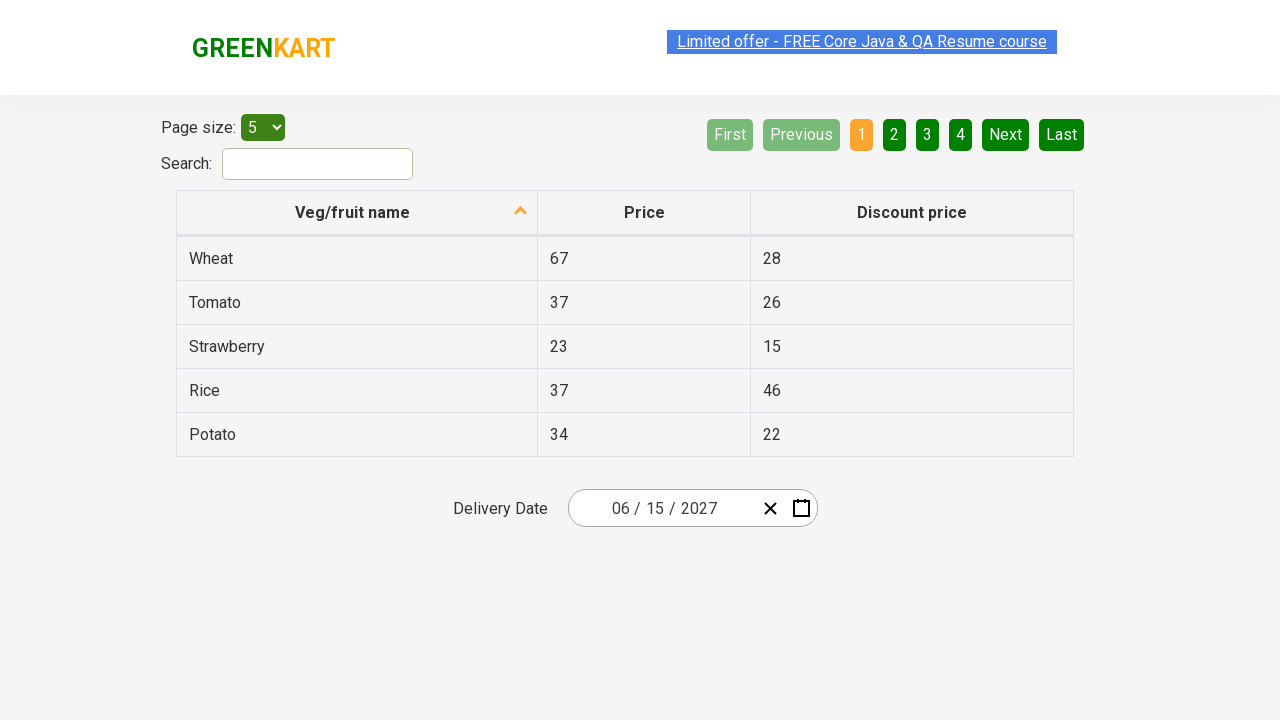

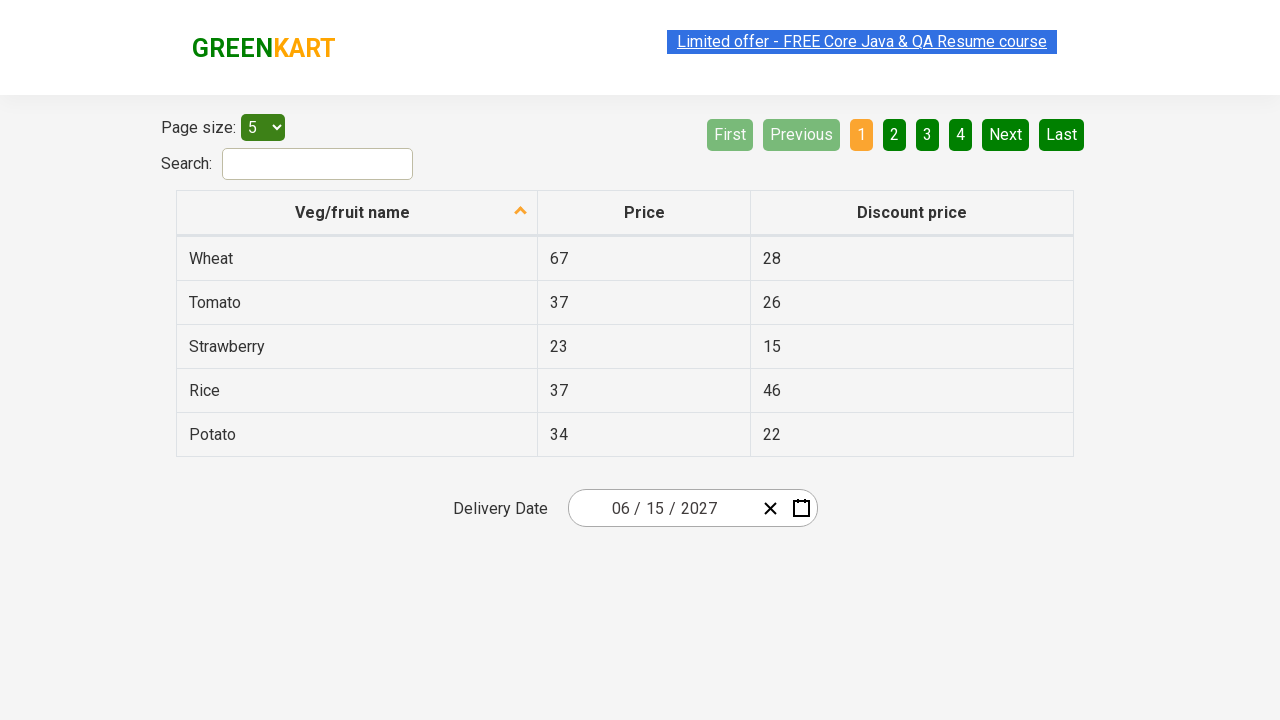